Tests the internationalization feature by clicking the language switcher to toggle between Spanish and English

Starting URL: https://brain-games-2.preview.emergentagent.com

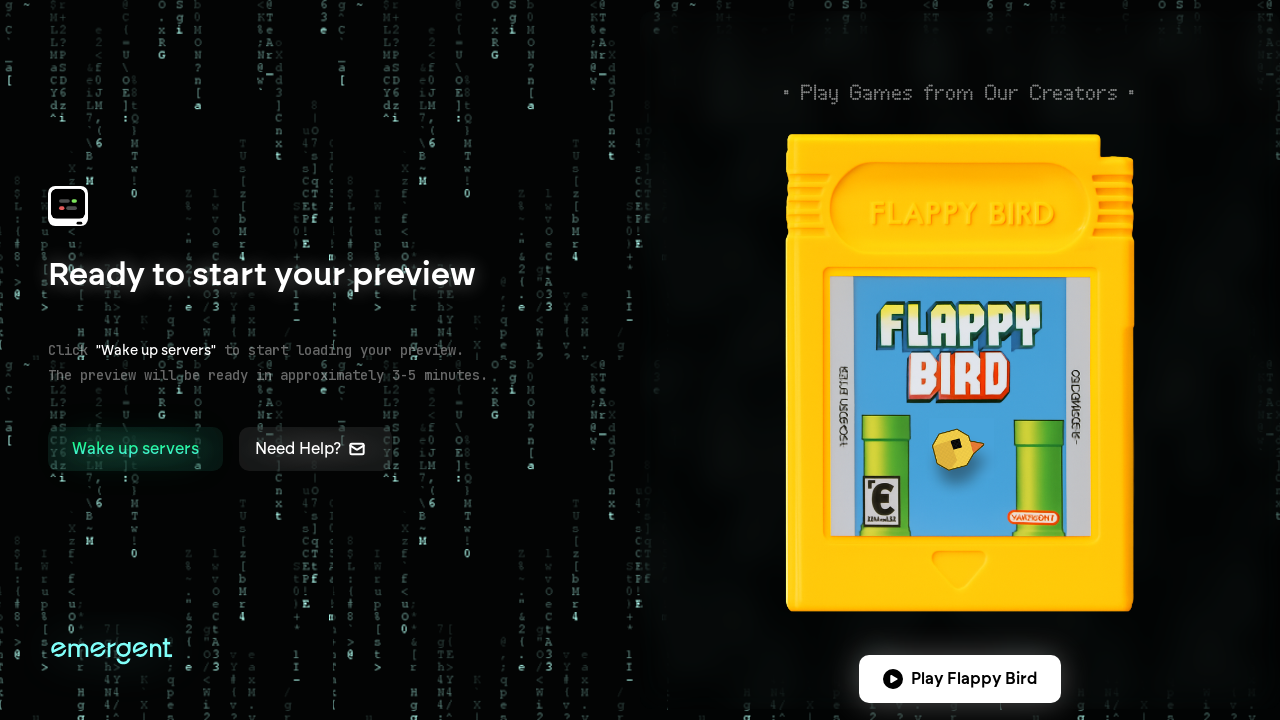

Waited for page to load with networkidle state
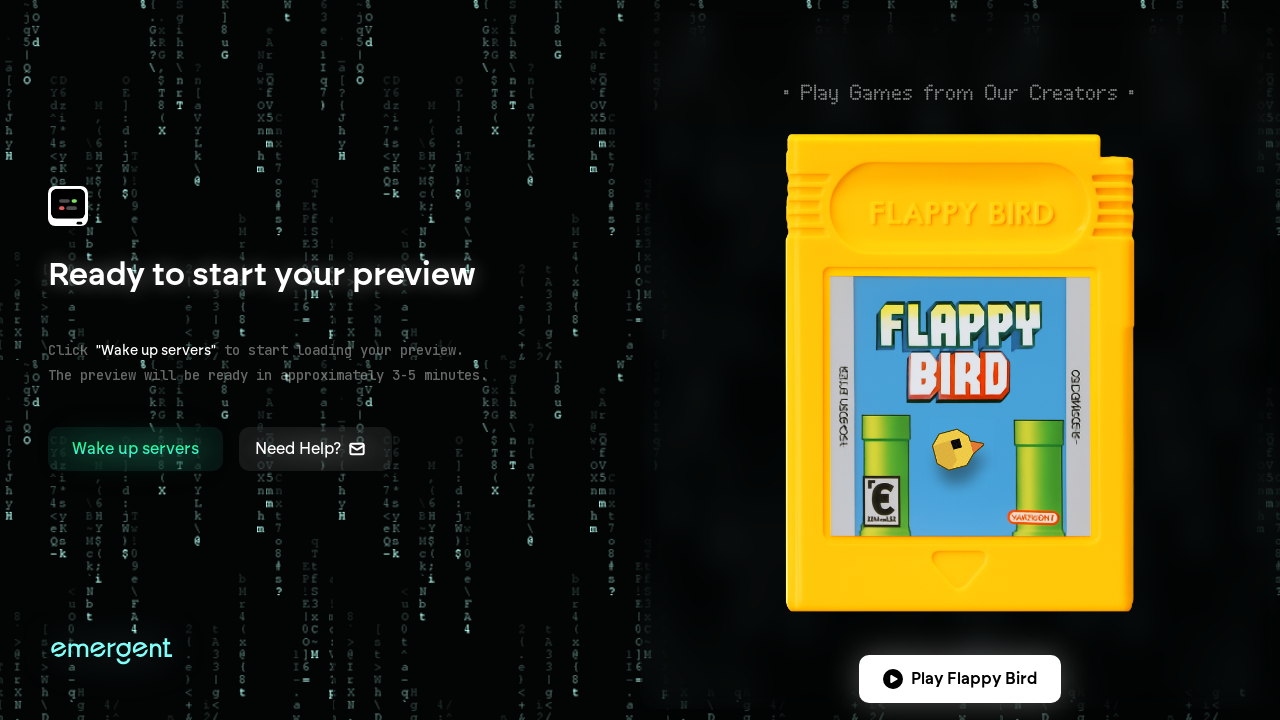

Located language switcher element
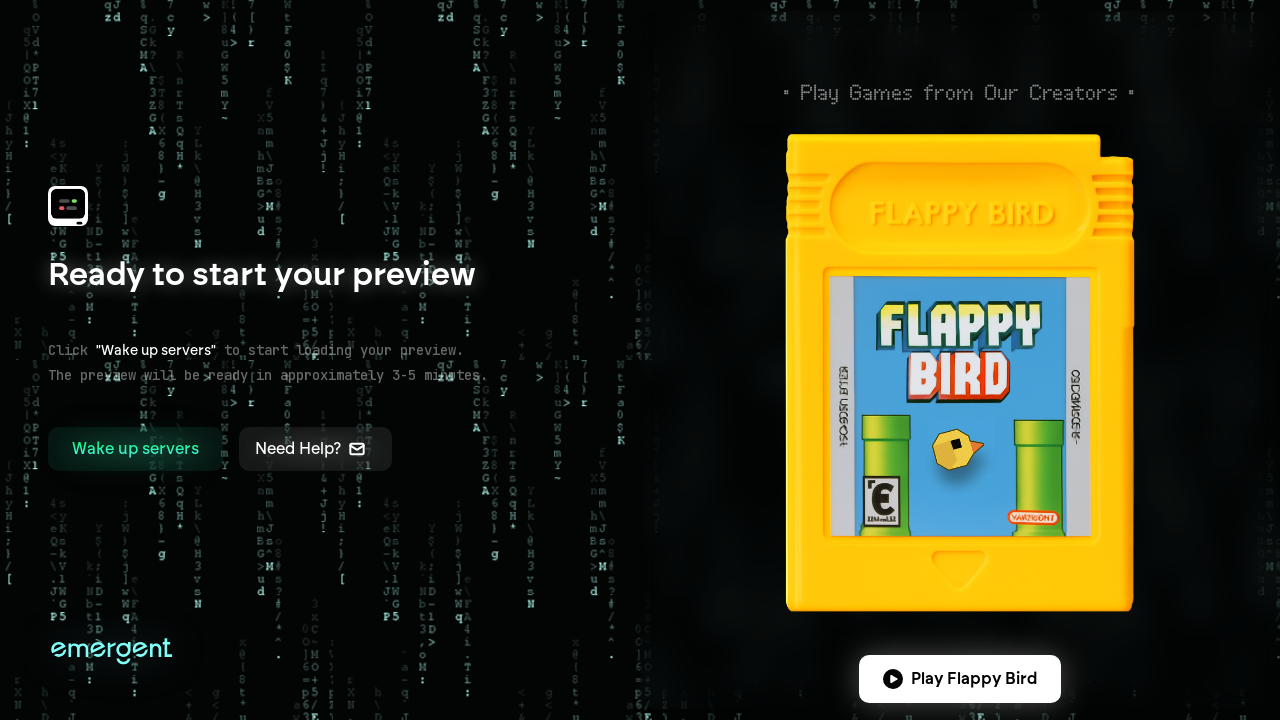

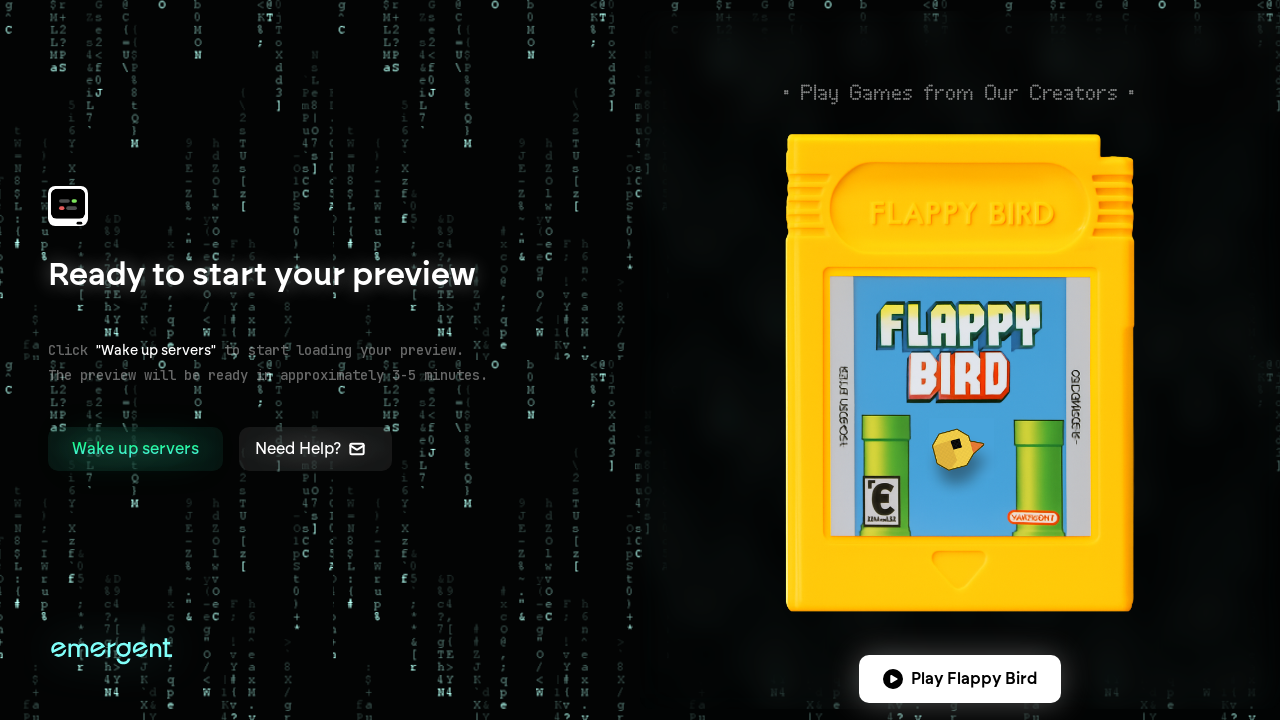